Tests drag and drop functionality by dragging an element by a specific pixel offset on the jQuery UI droppable demo page

Starting URL: https://jqueryui.com/droppable/

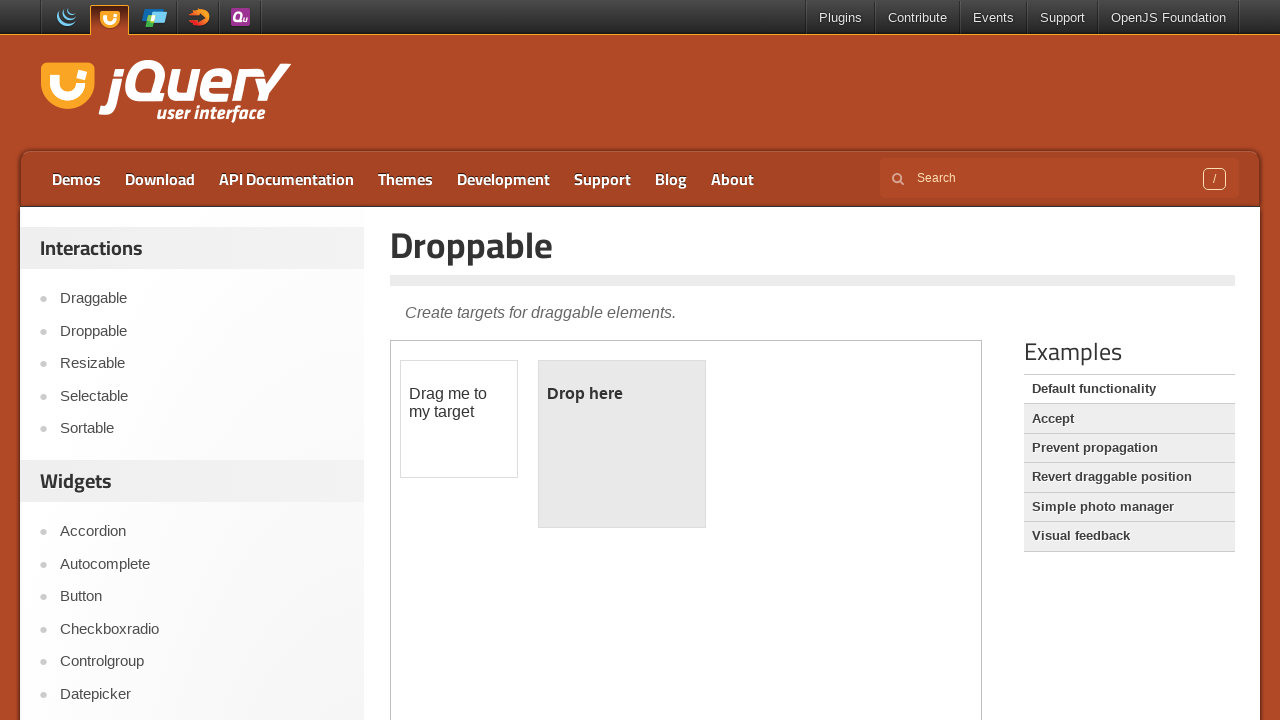

Navigated to jQuery UI droppable demo page
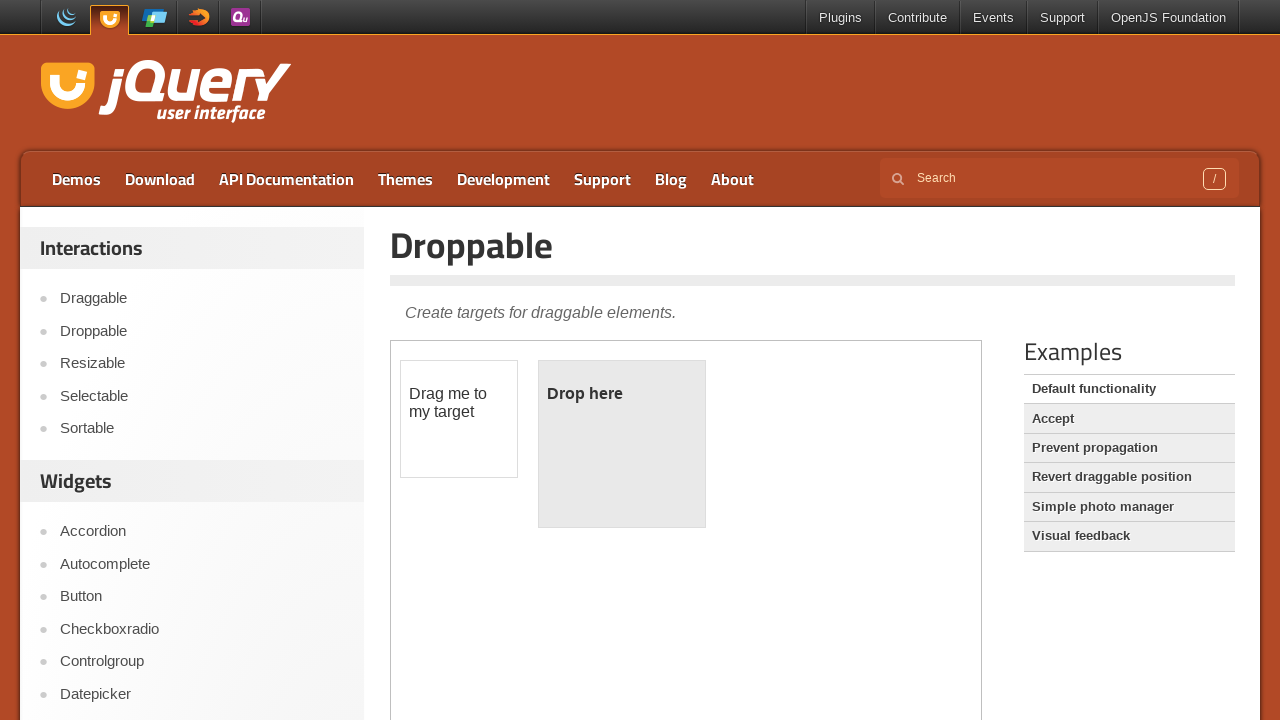

Page content loaded - main heading visible
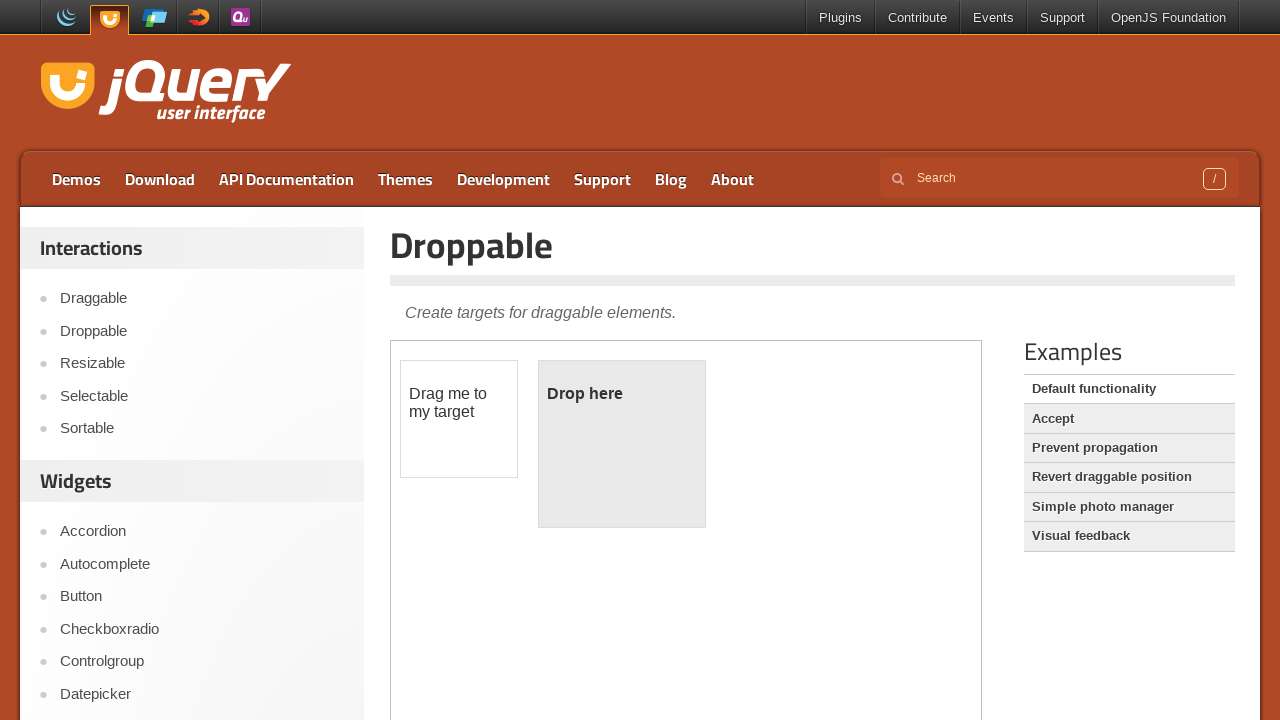

Located iframe containing the droppable demo
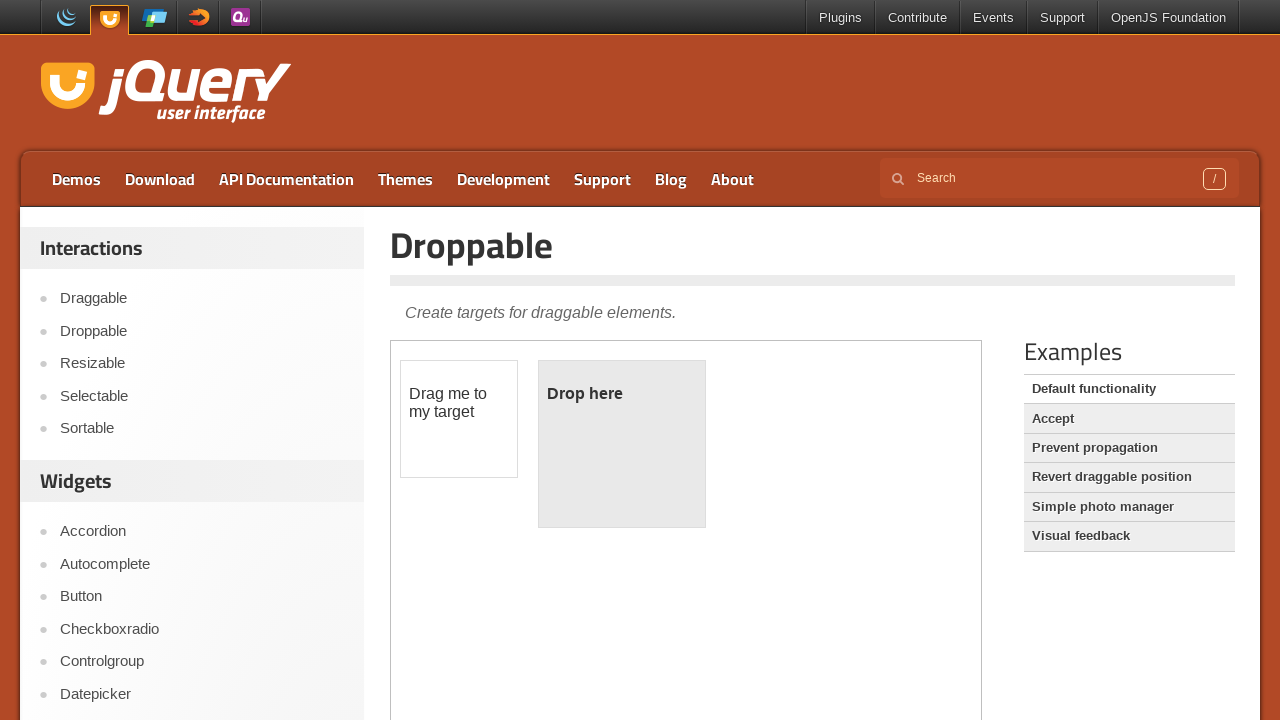

Located draggable element in iframe
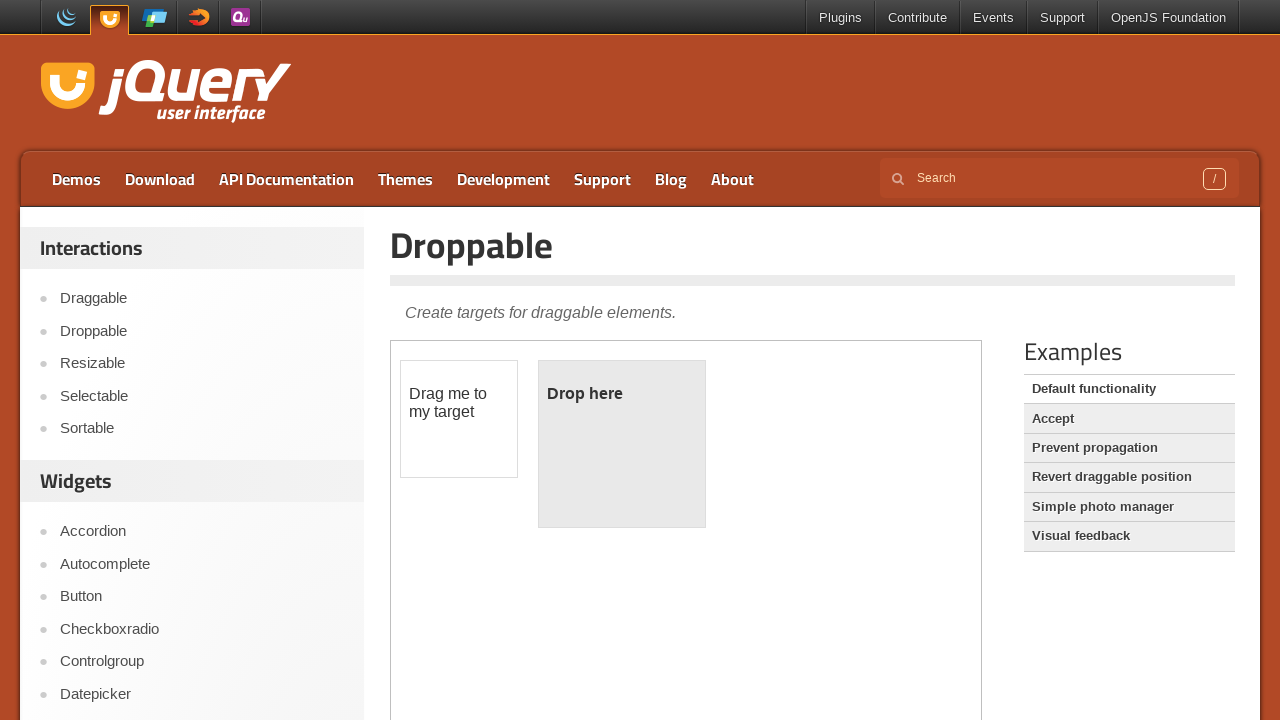

Retrieved bounding box of draggable element
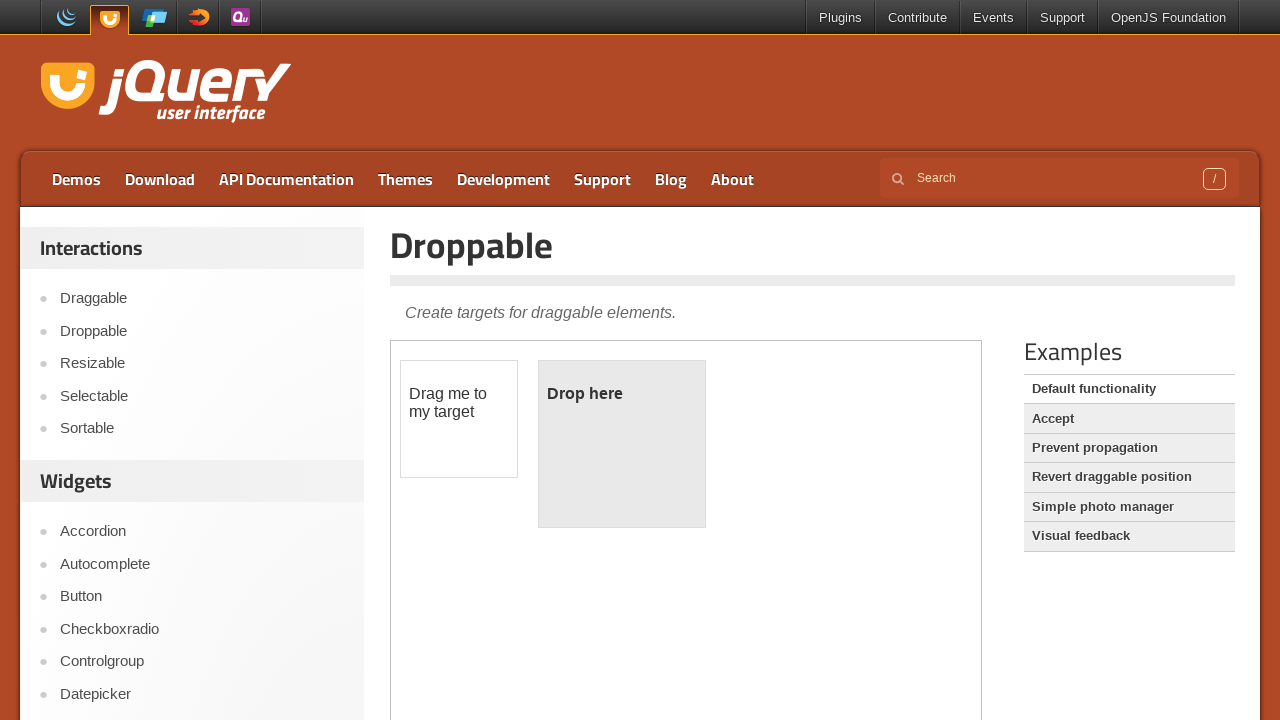

Hovered over draggable element at (459, 419) on xpath=//div[@id='content']/iframe >> internal:control=enter-frame >> #draggable
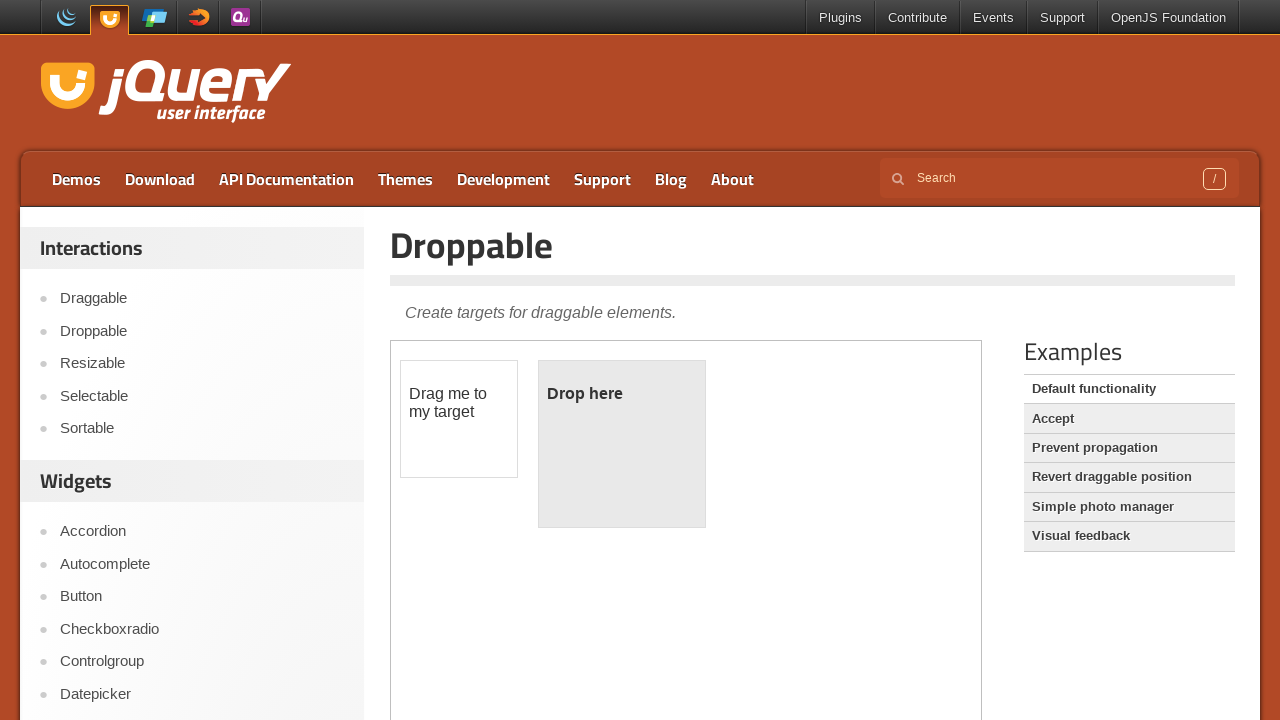

Mouse button pressed down on draggable element at (459, 419)
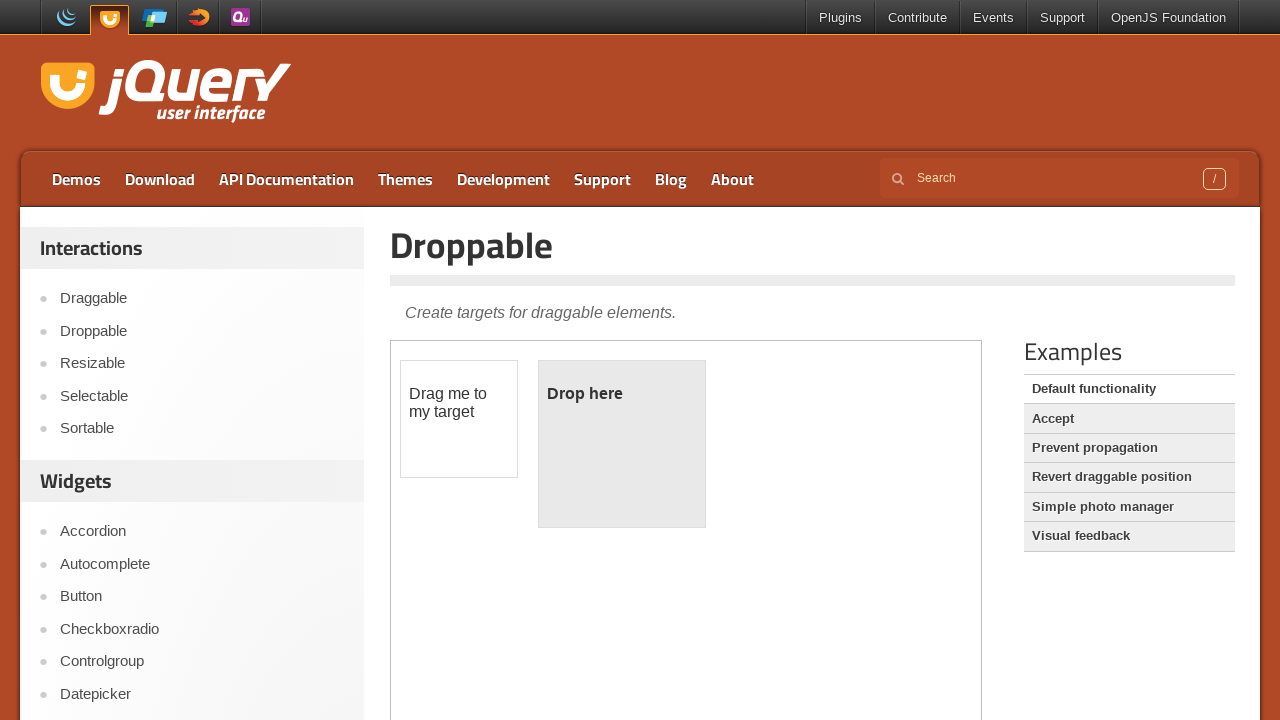

Moved mouse 165px right and 50px down from element center at (624, 469)
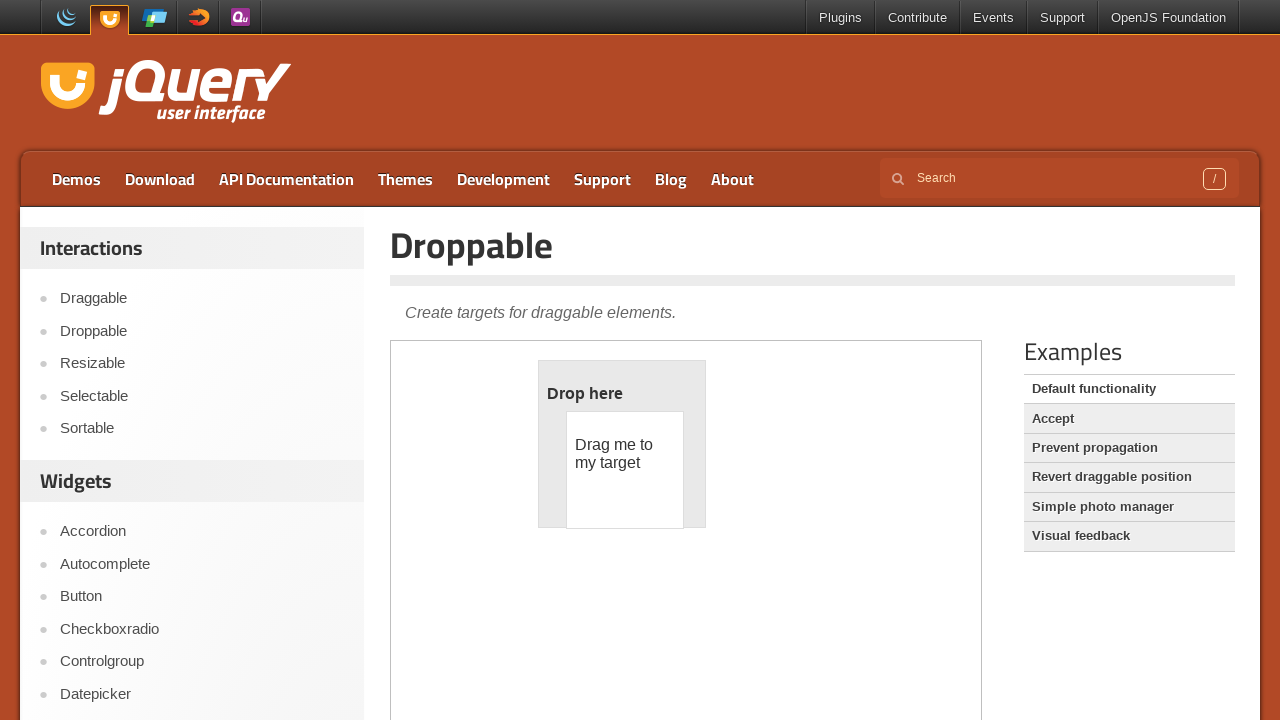

Mouse button released - drag and drop completed at (624, 469)
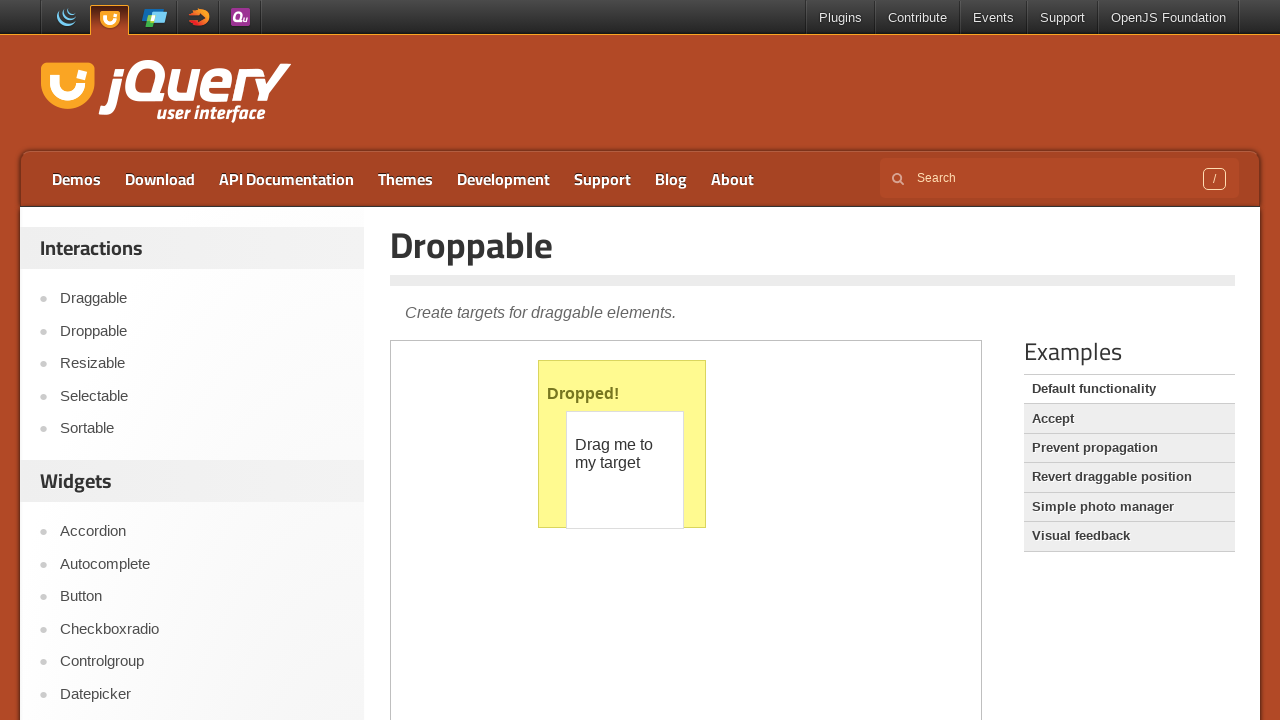

Drop successful - droppable element text content is visible
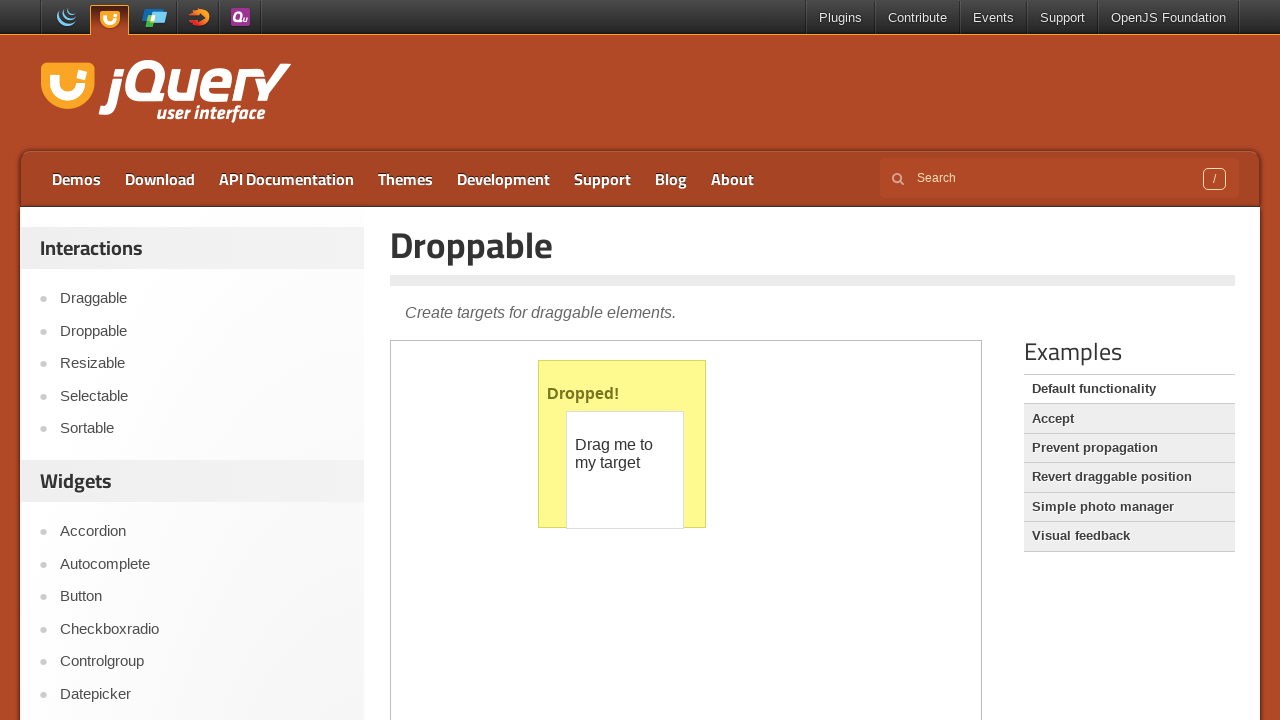

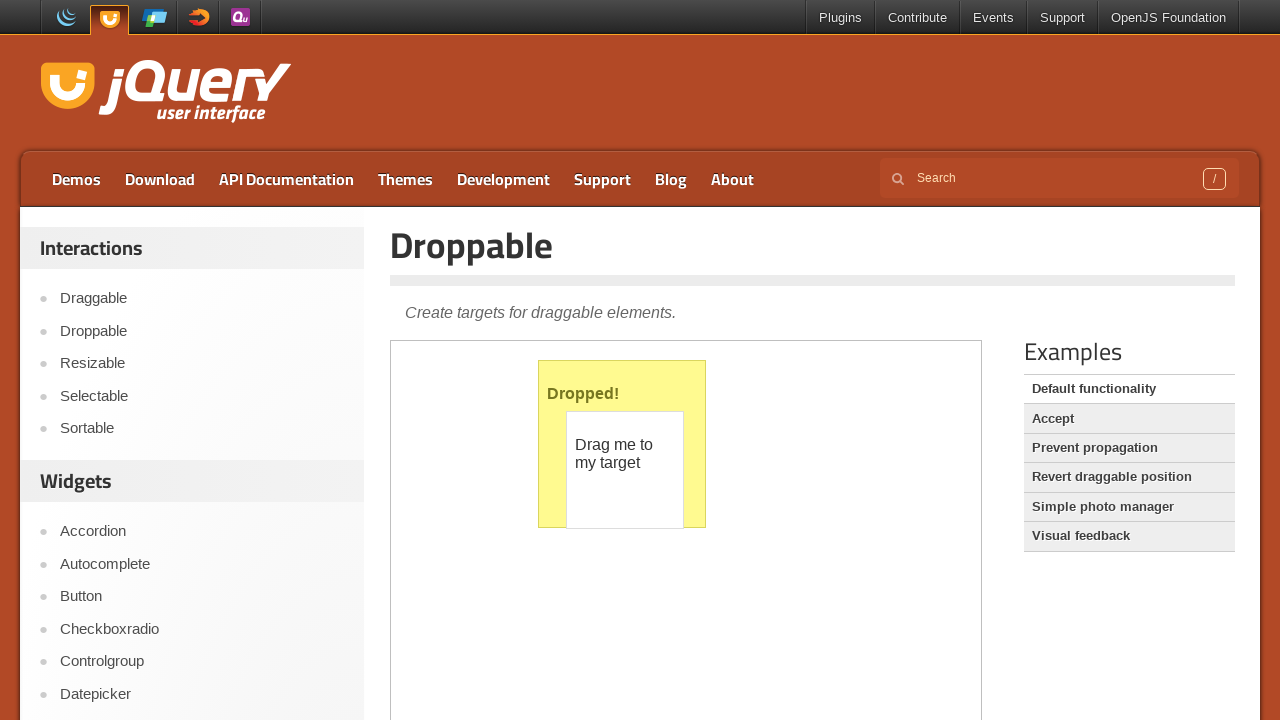